Tests the Add/Remove Elements functionality by clicking the Add Element button, verifying the Delete button appears, clicking Delete, and verifying the page heading is still visible

Starting URL: https://the-internet.herokuapp.com/add_remove_elements/

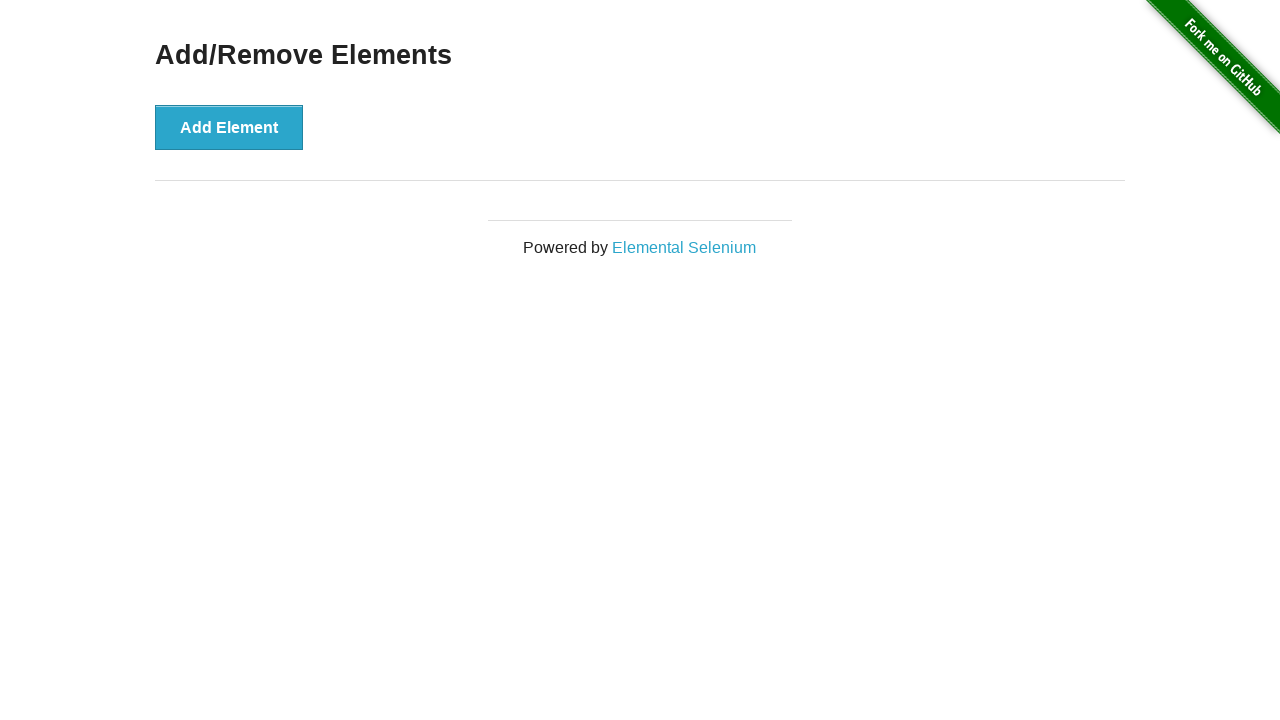

Clicked the Add Element button at (229, 127) on xpath=//*[text()='Add Element']
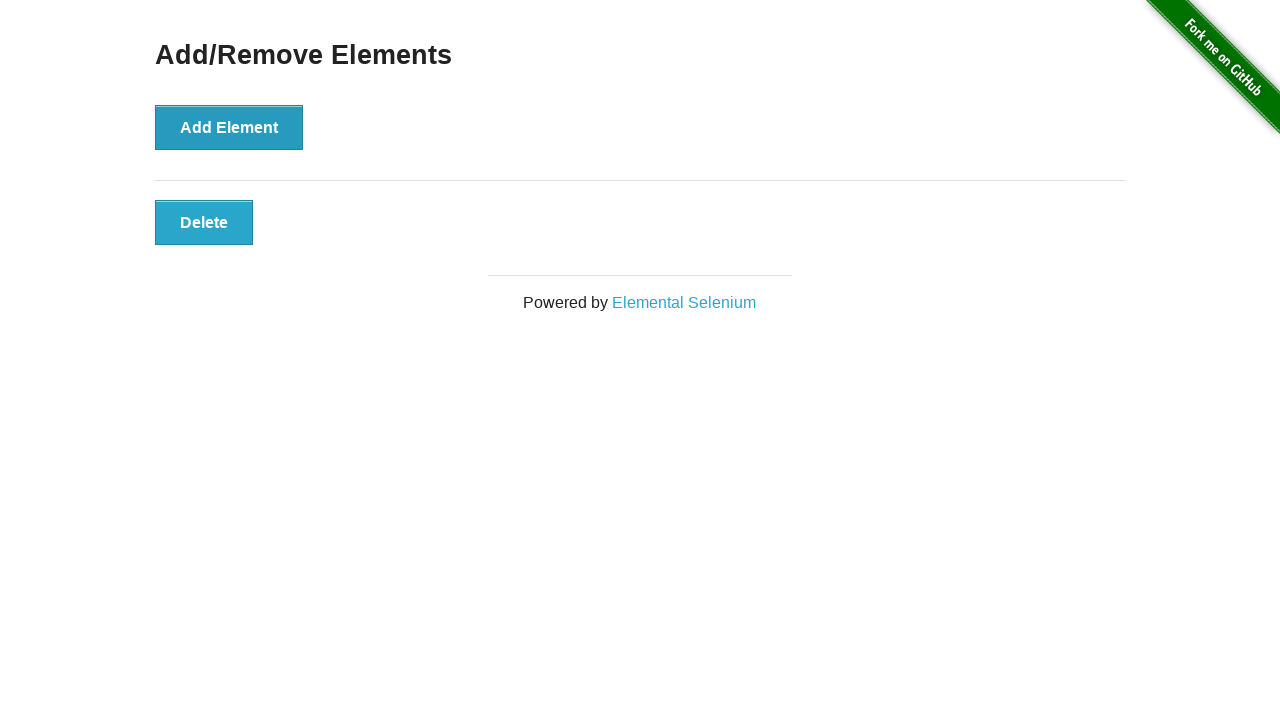

Delete button appeared and is visible
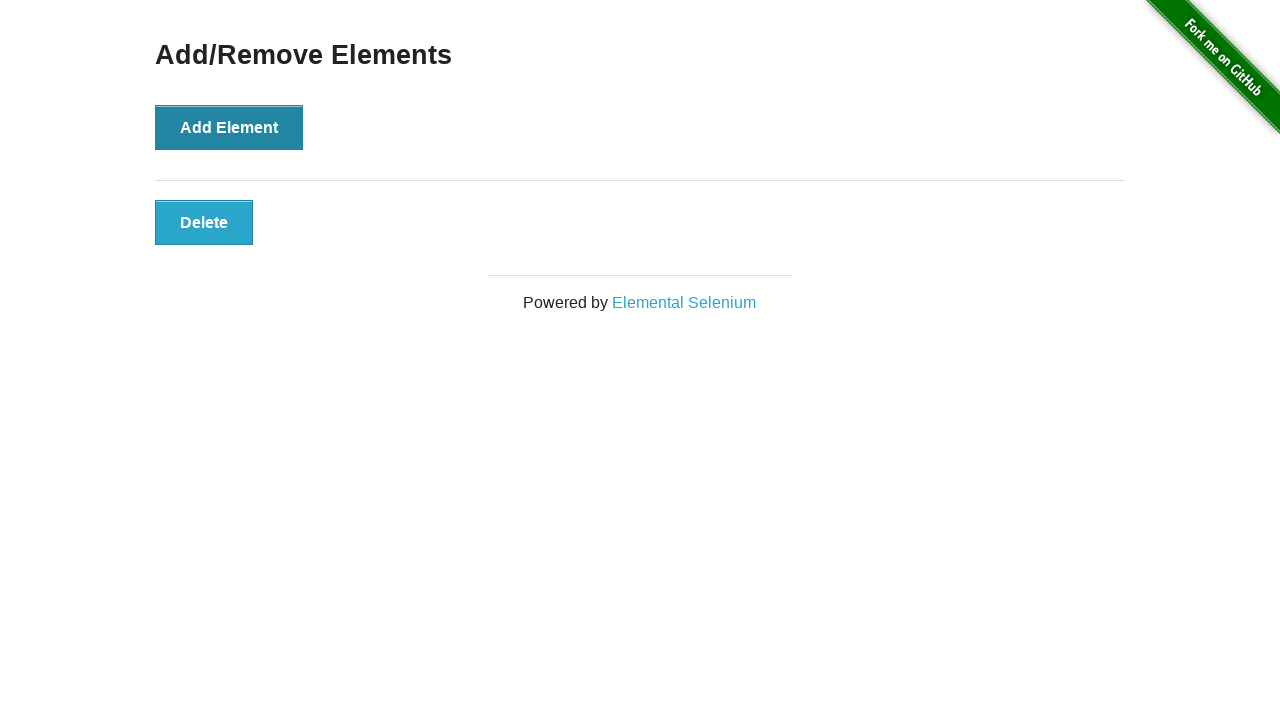

Clicked the Delete button at (204, 222) on button.added-manually
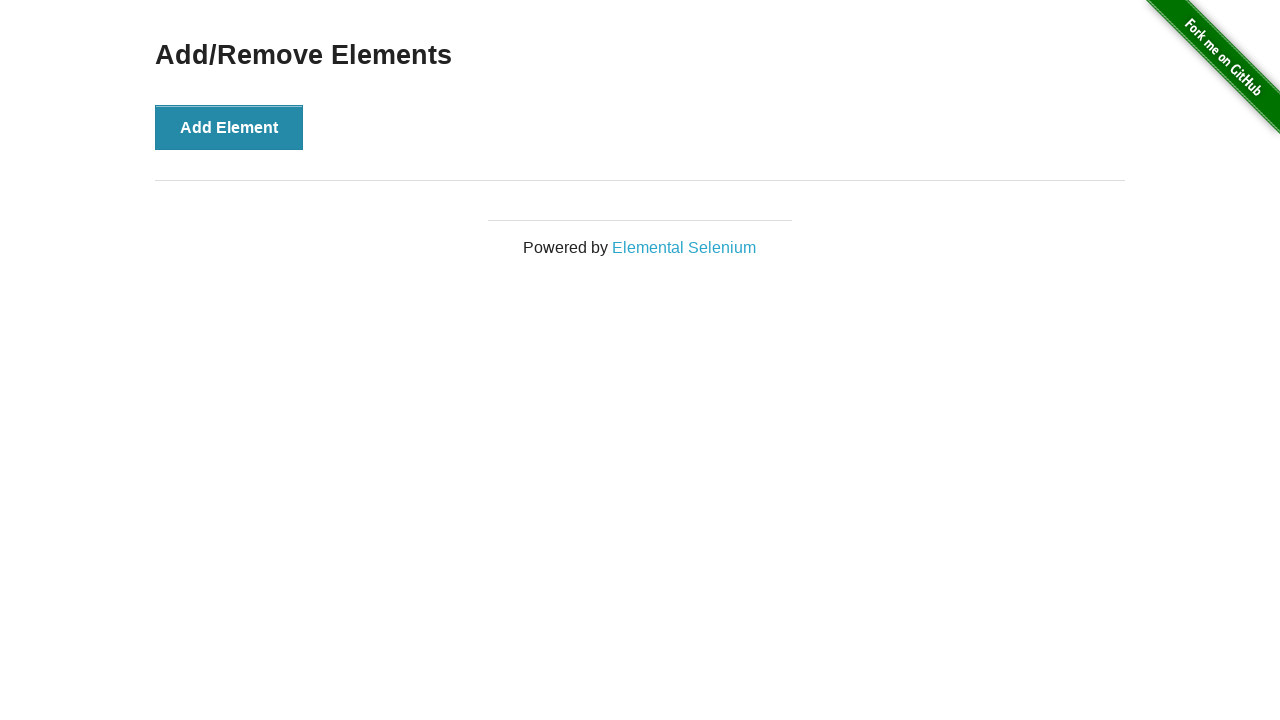

Verified Add/Remove Elements heading is still visible
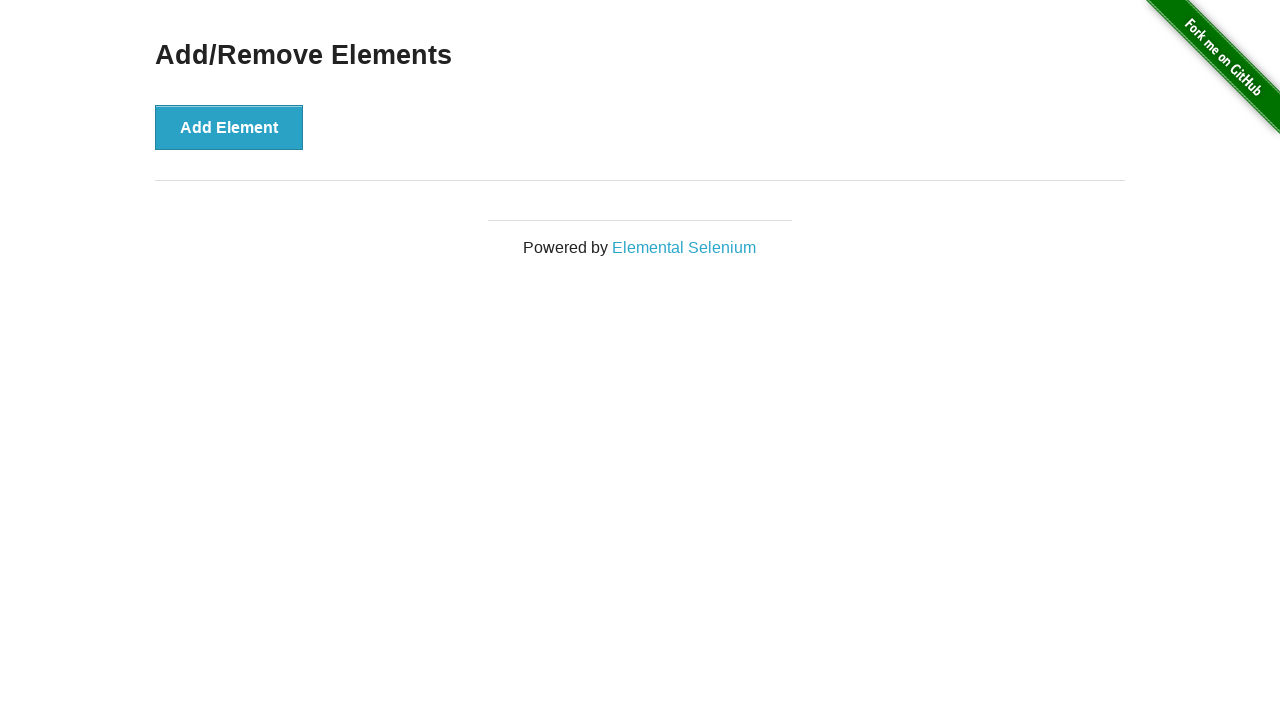

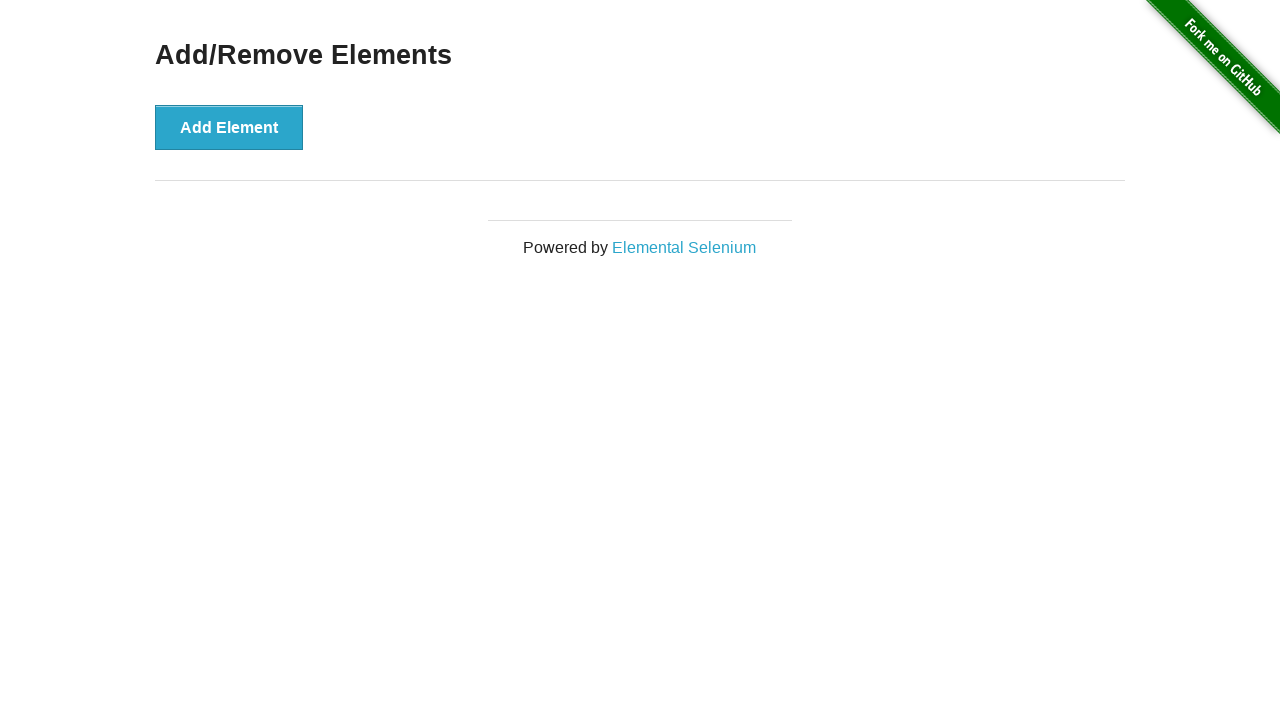